Tests file download functionality by clicking on a file link to trigger download

Starting URL: https://the-internet.herokuapp.com/download

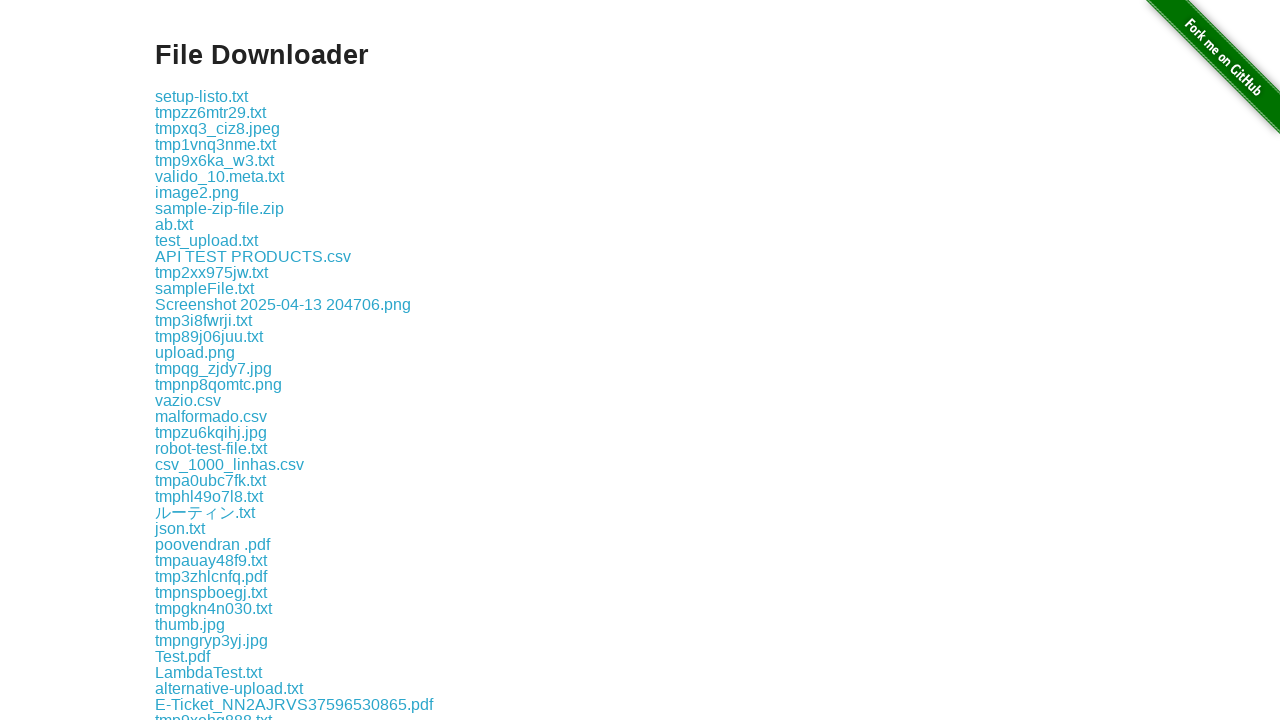

Clicked on file link 'some-file.txt' to trigger download at (198, 360) on a:has-text('some-file.txt')
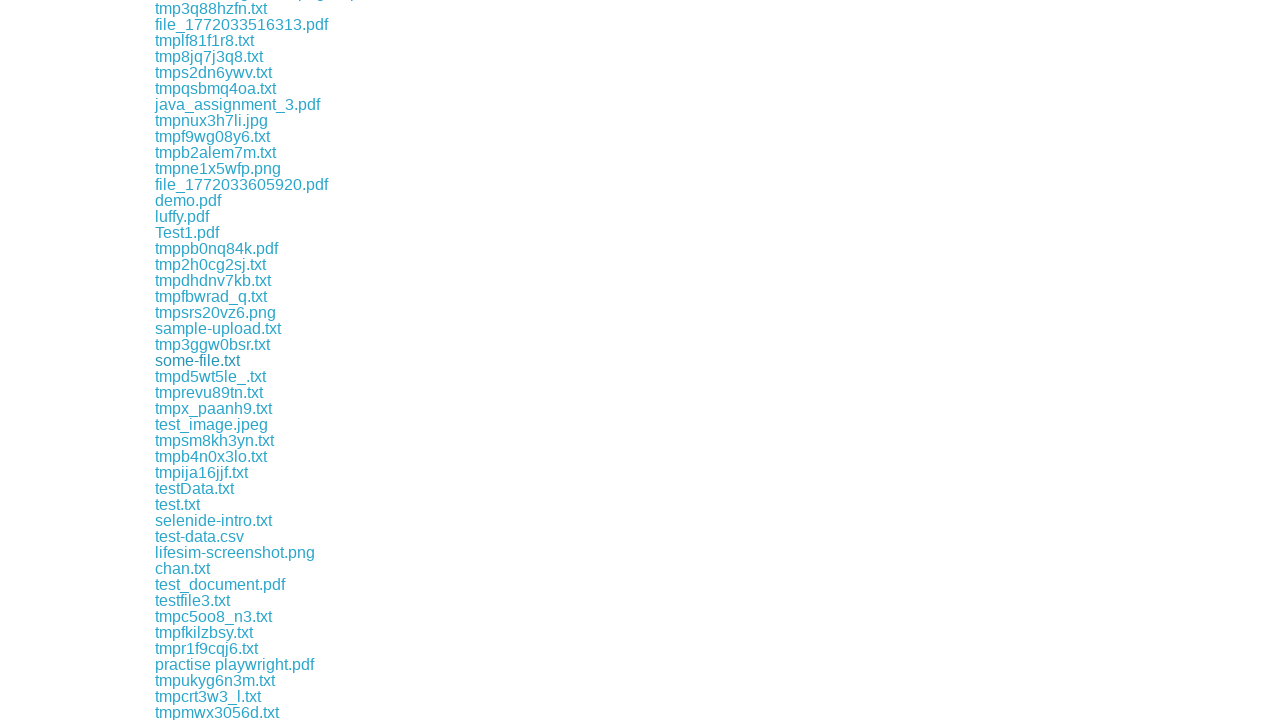

Waited 2 seconds for file download to initiate
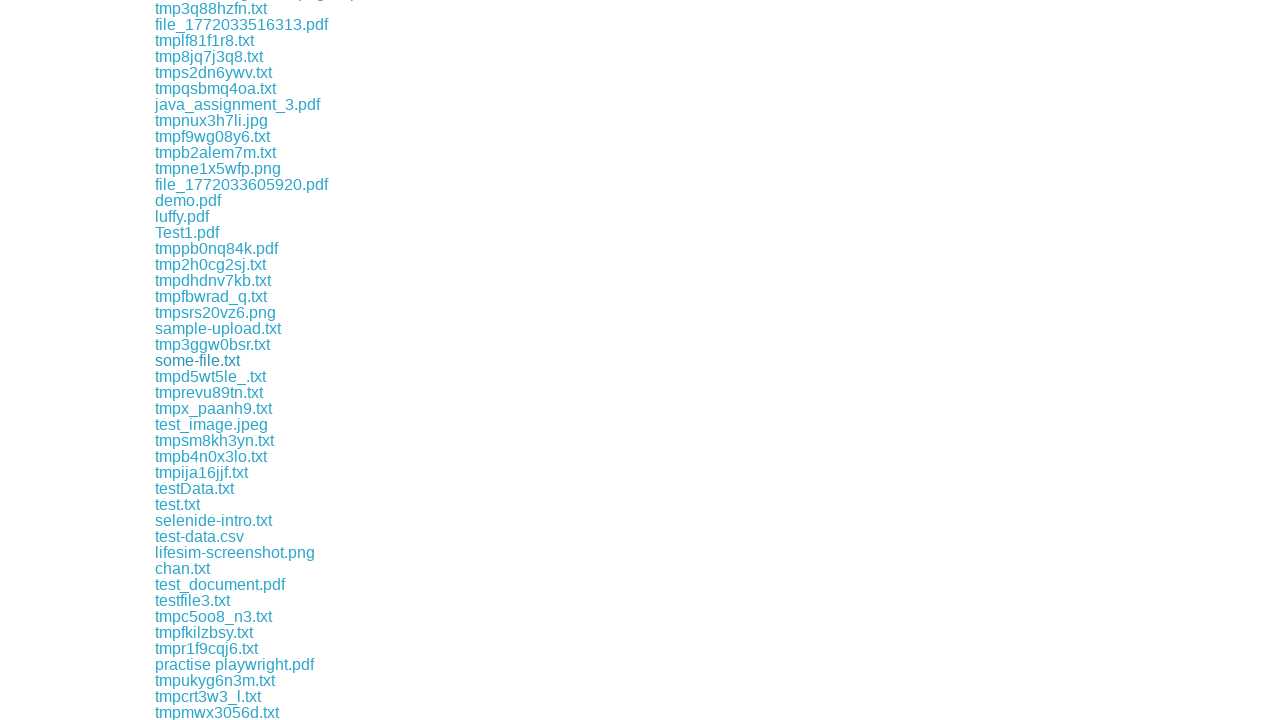

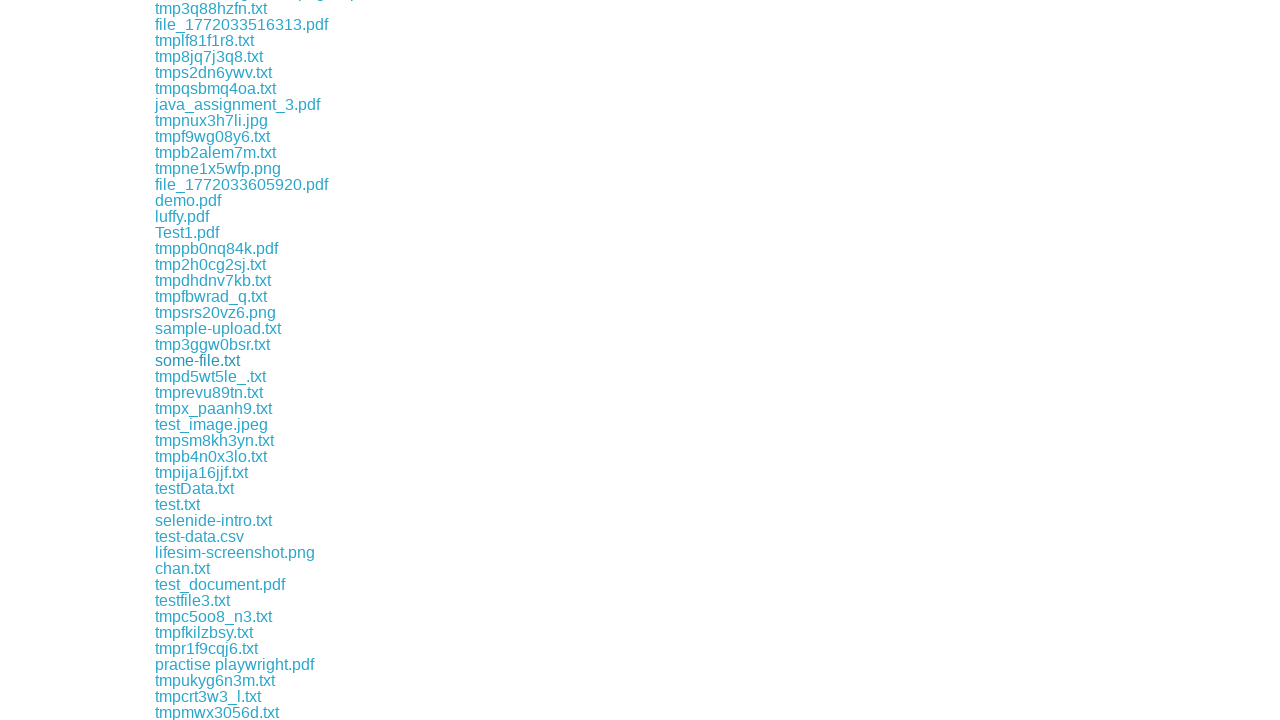